Tests working with a custom checkbox by scrolling to the terms of service container and checking the agreement checkbox.

Starting URL: https://osstep.github.io/action_check

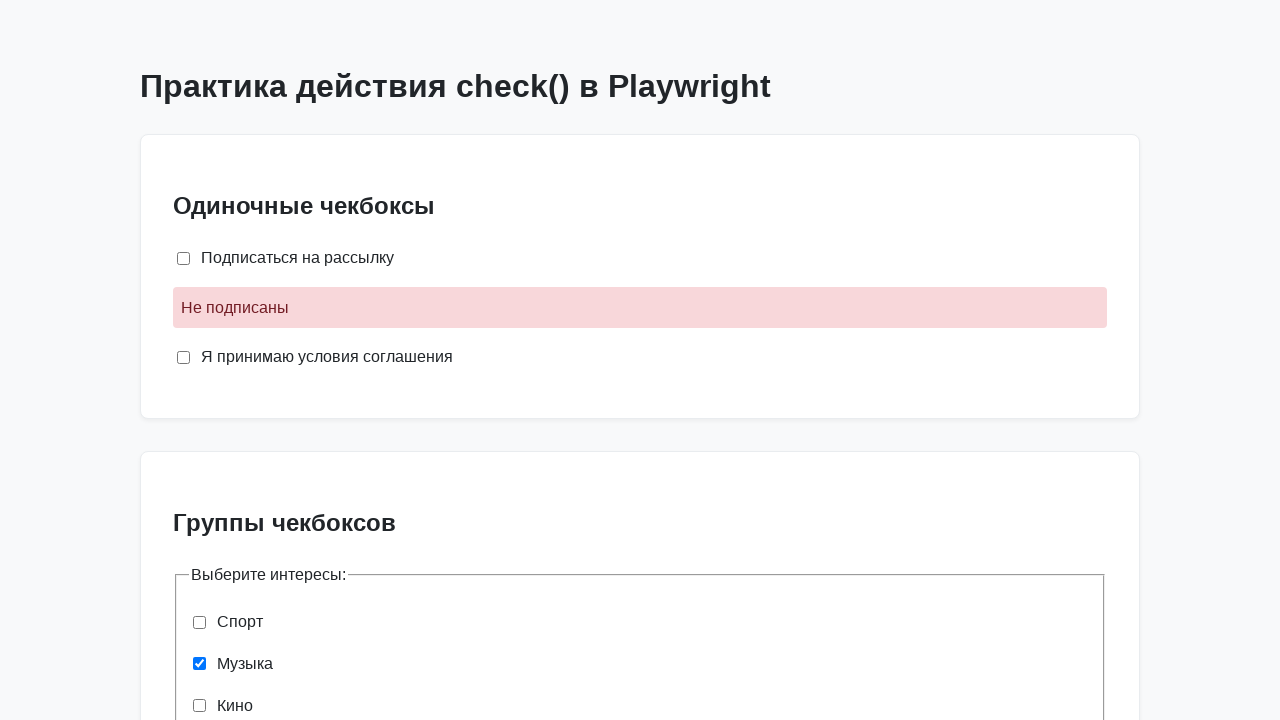

Scrolled to the terms of service container
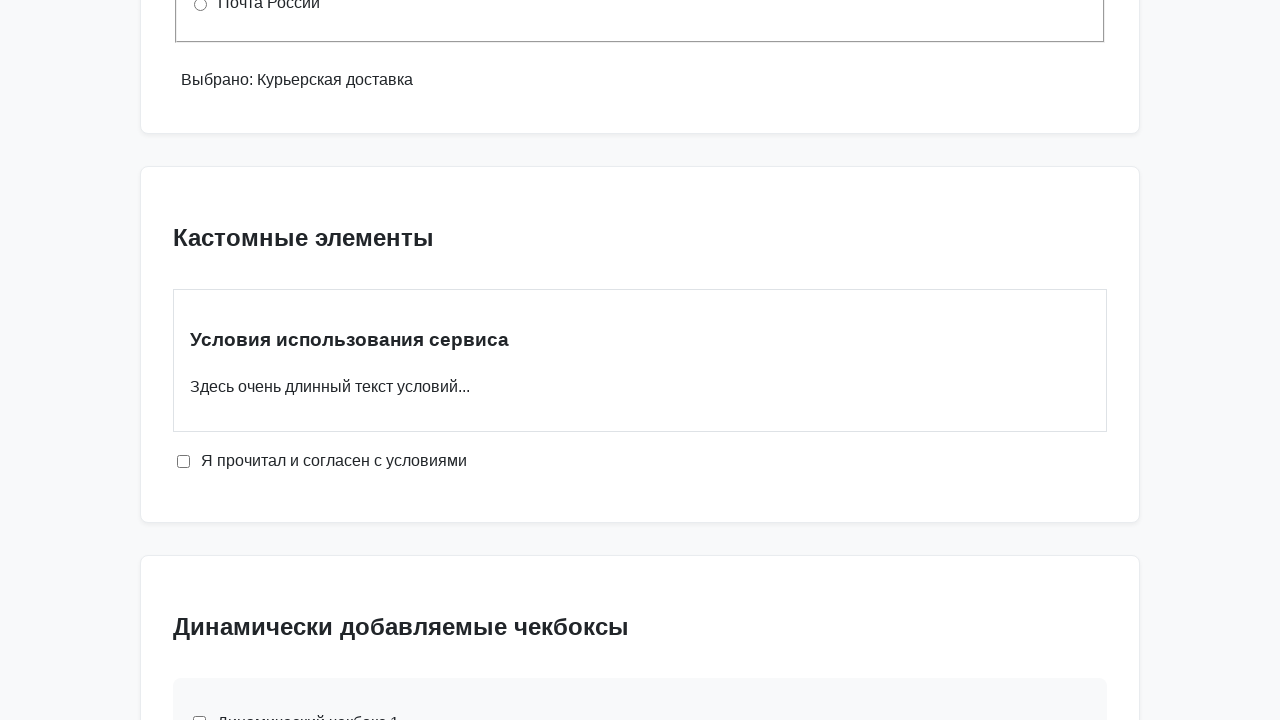

Checked the agreement checkbox at (184, 461) on internal:label="\u042f \u043f\u0440\u043e\u0447\u0438\u0442\u0430\u043b \u0438 \
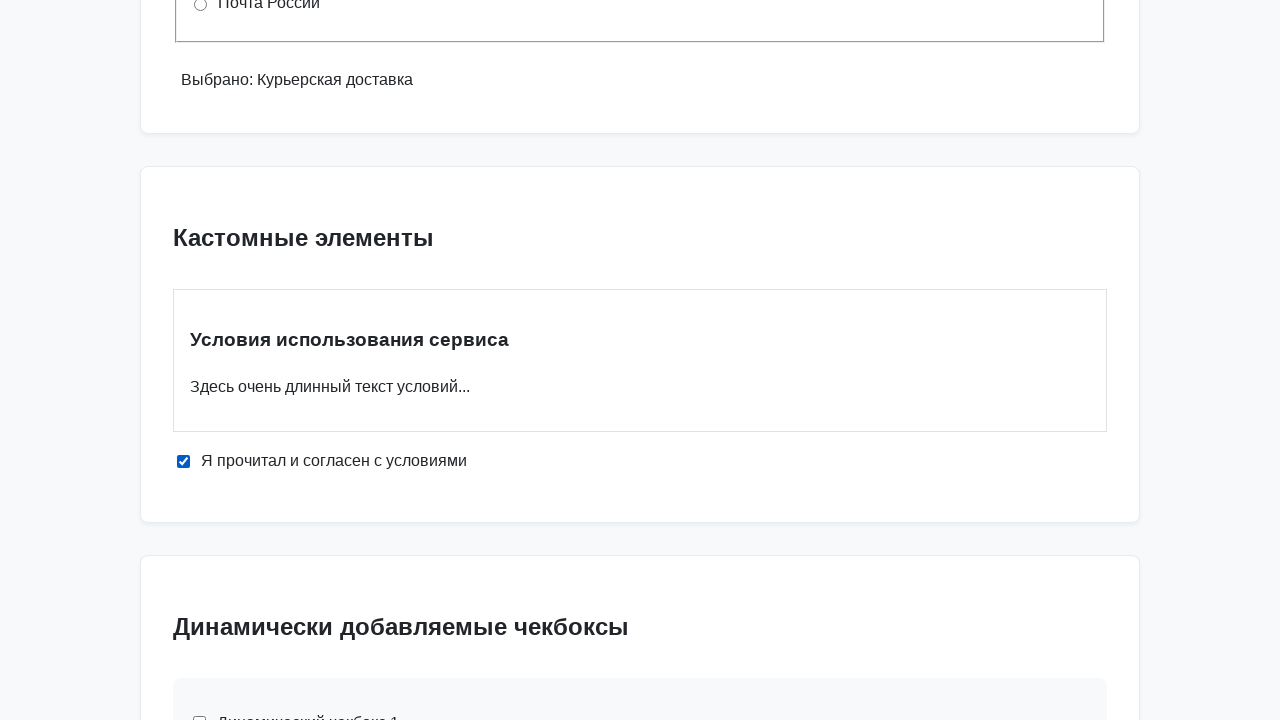

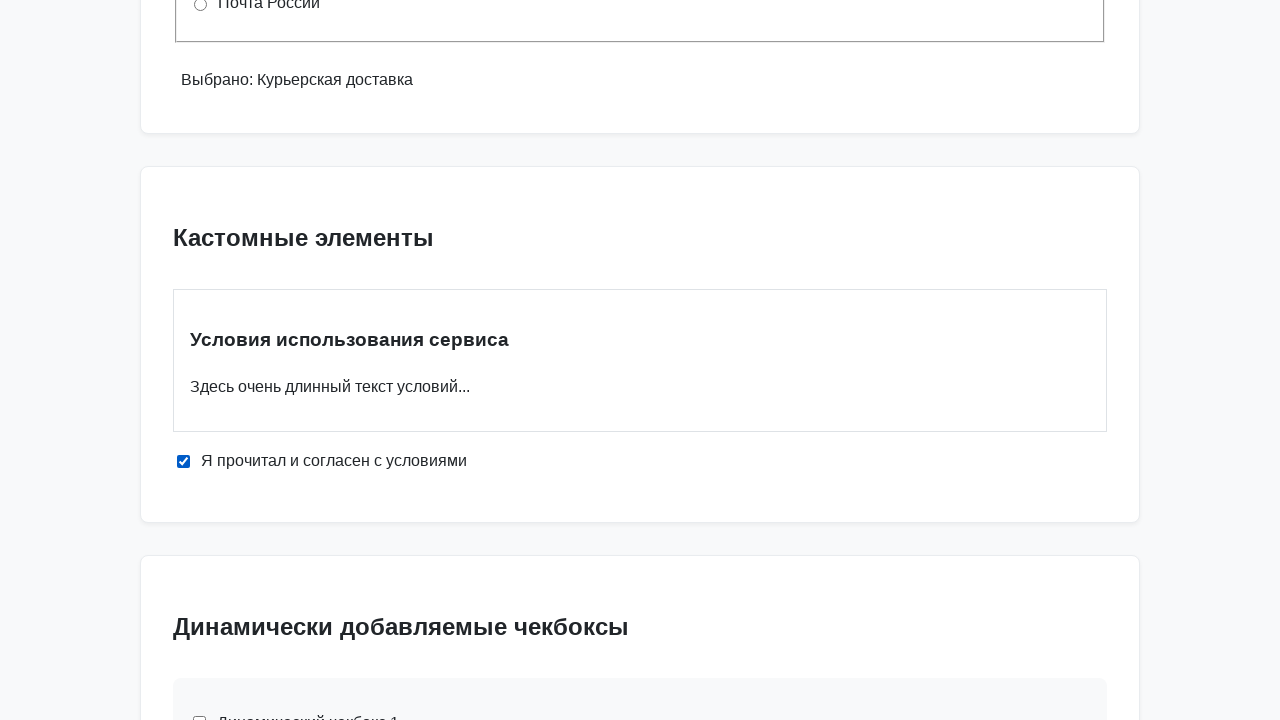